Tests dropdown selection by clicking on dropdown link and selecting different options in sequence using various selection methods

Starting URL: https://the-internet.herokuapp.com

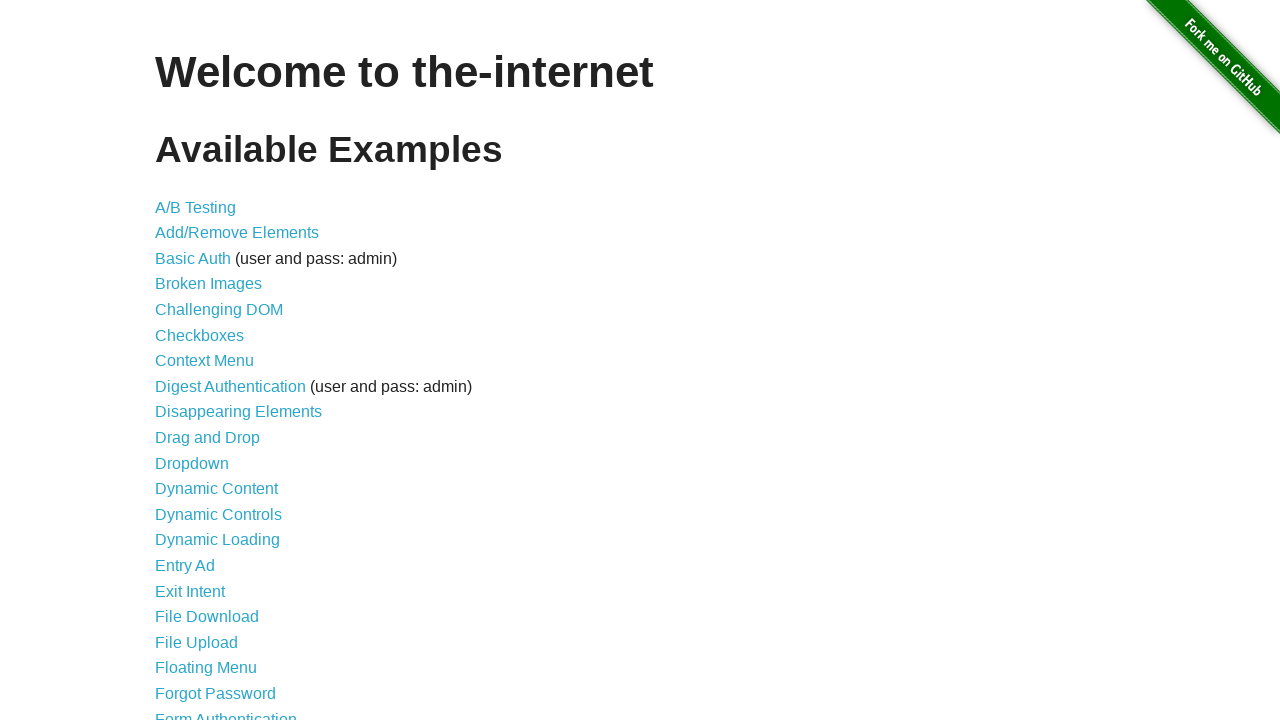

Clicked on dropdown link to navigate to dropdown page at (192, 463) on a[href='/dropdown']
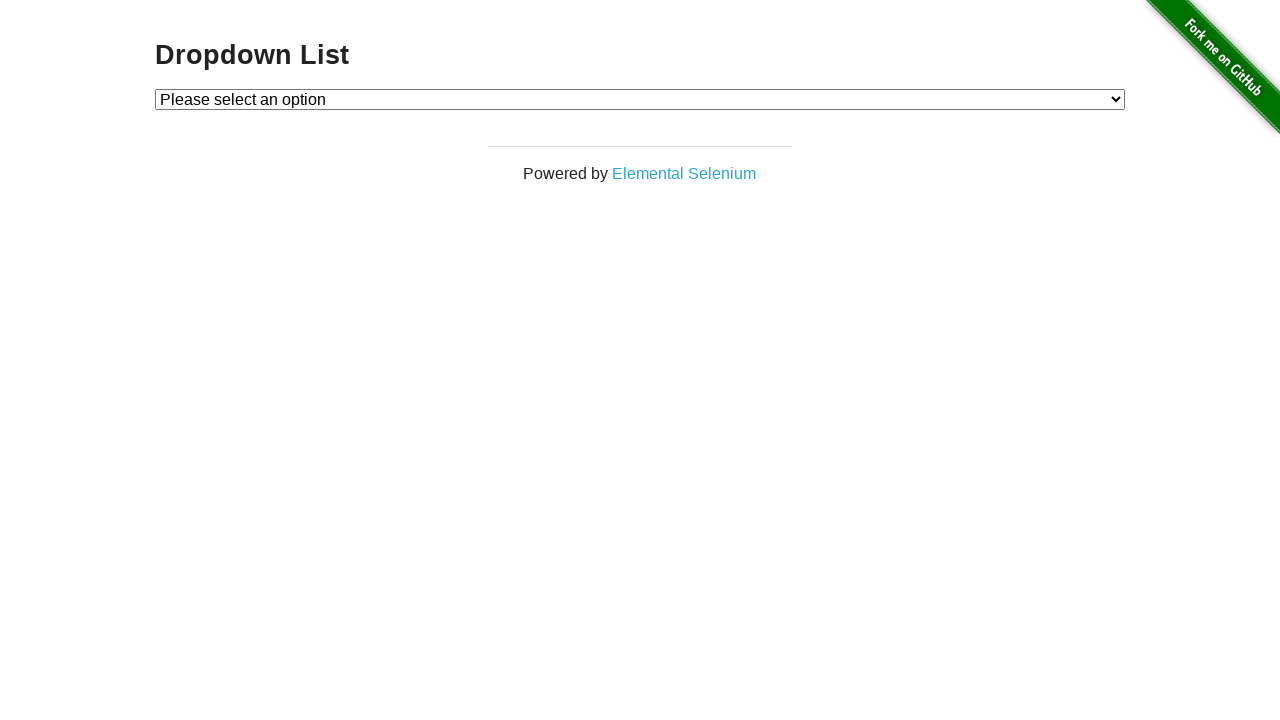

Selected Option 2 from dropdown by visible text label on #dropdown
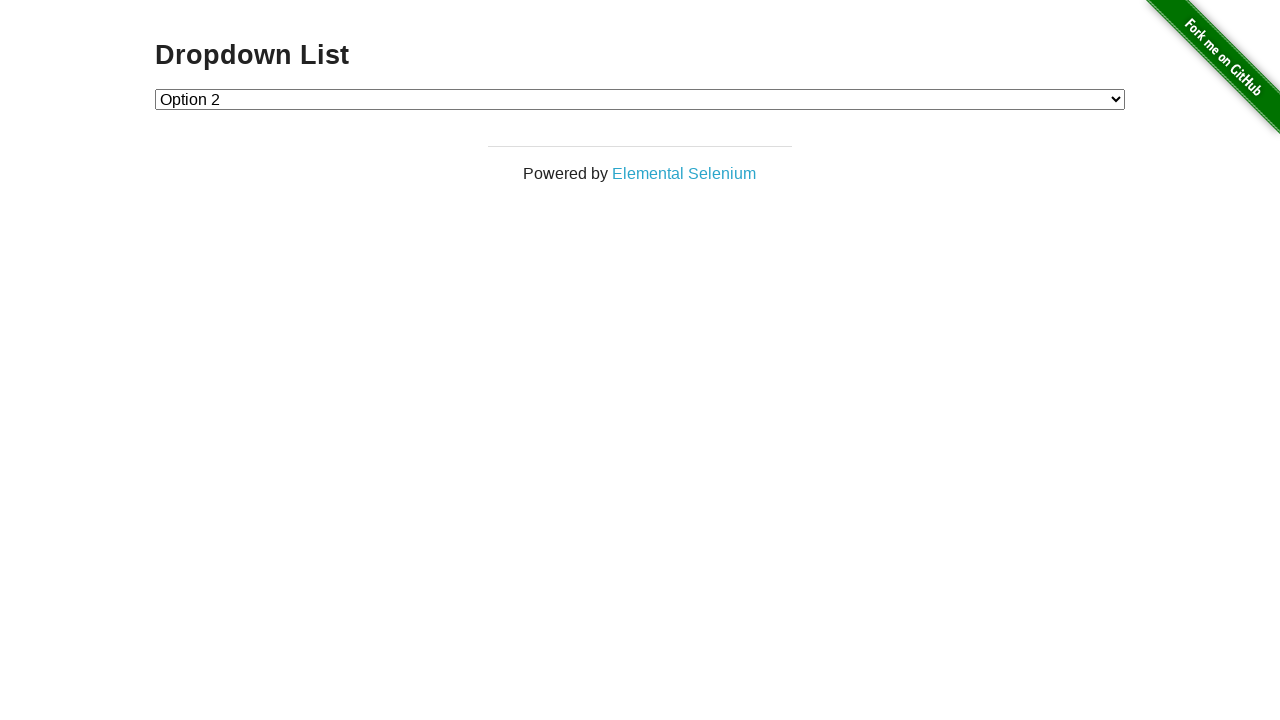

Selected Option 1 from dropdown by value attribute on #dropdown
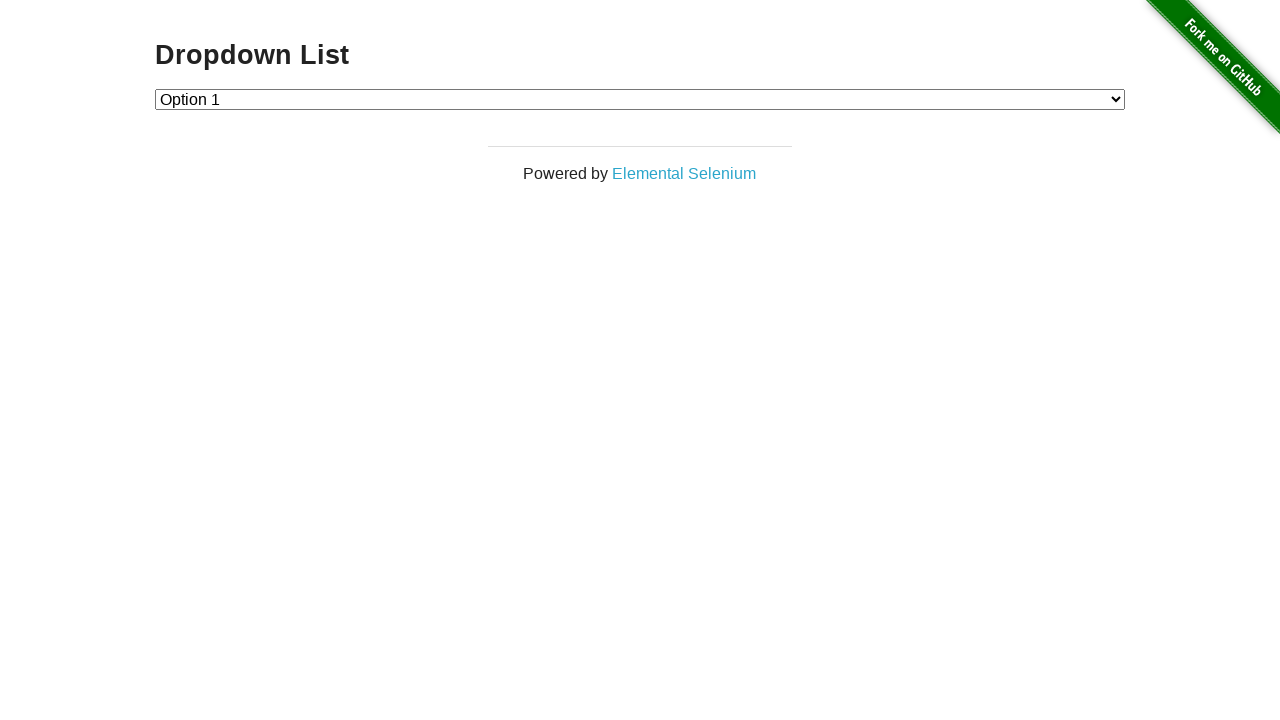

Selected Option 2 from dropdown by index position on #dropdown
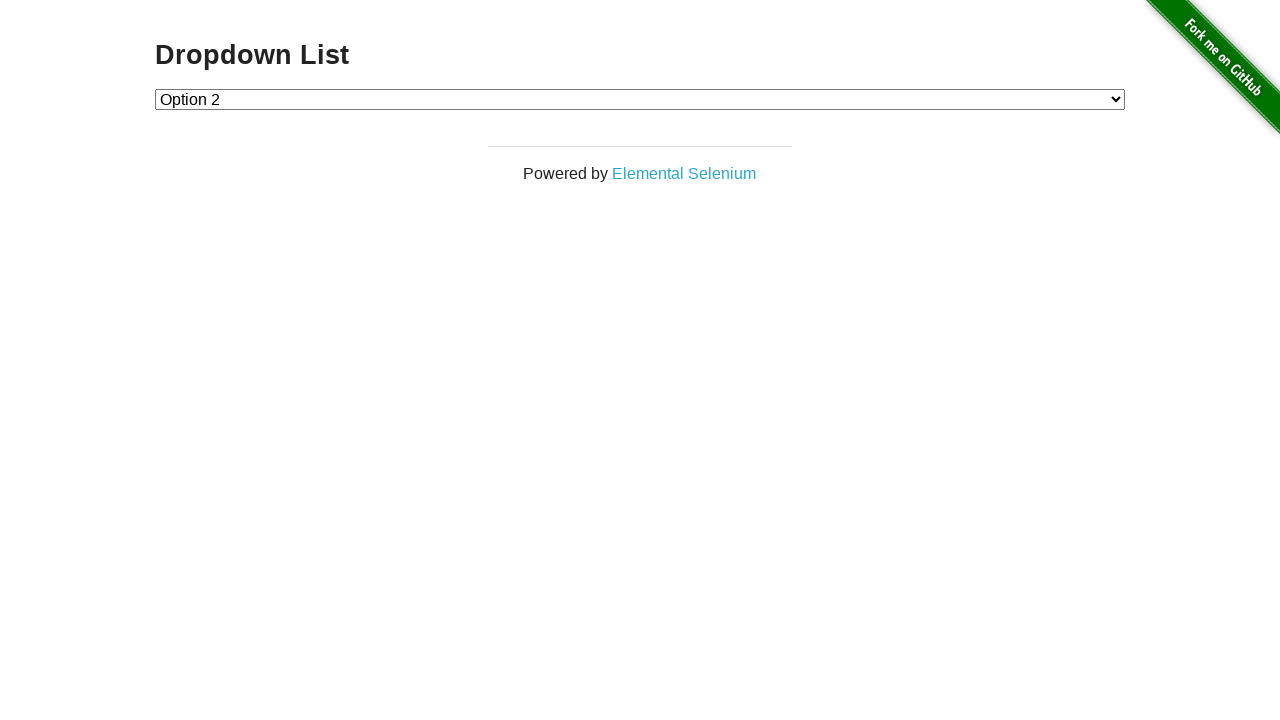

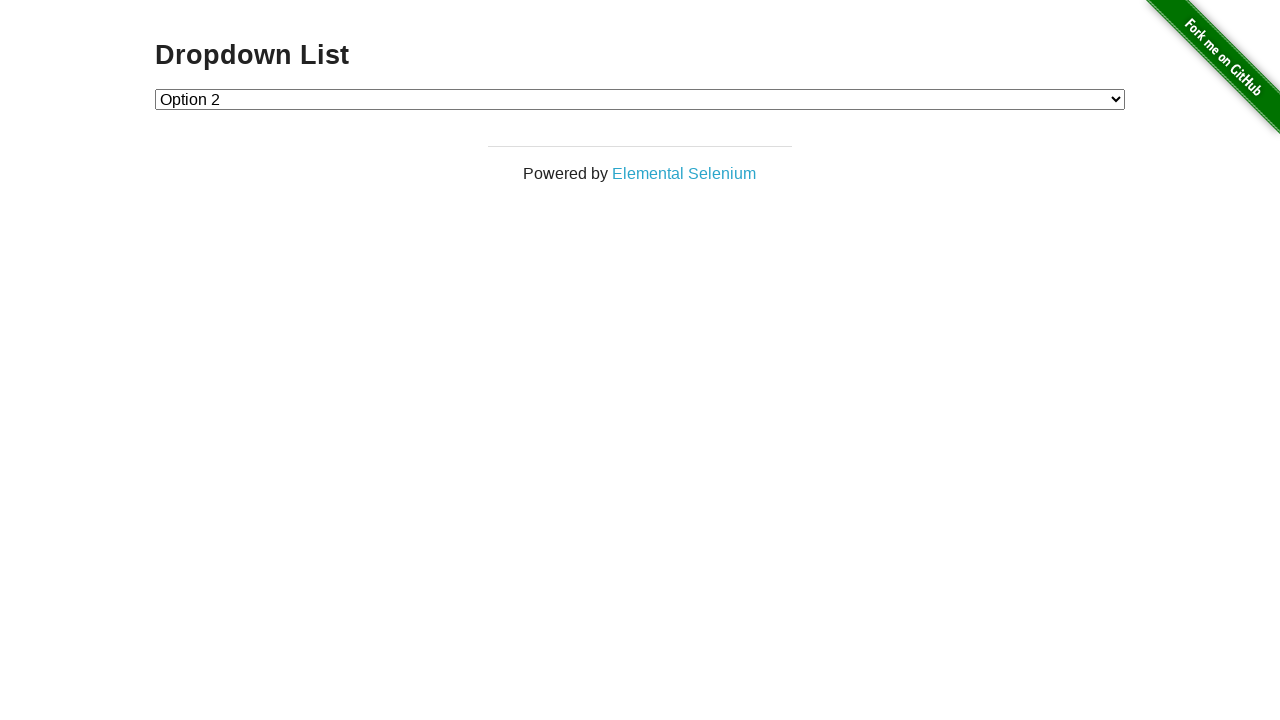